Tests form validation with invalid email and phone number formats

Starting URL: https://elearning-app-rm1o.vercel.app/

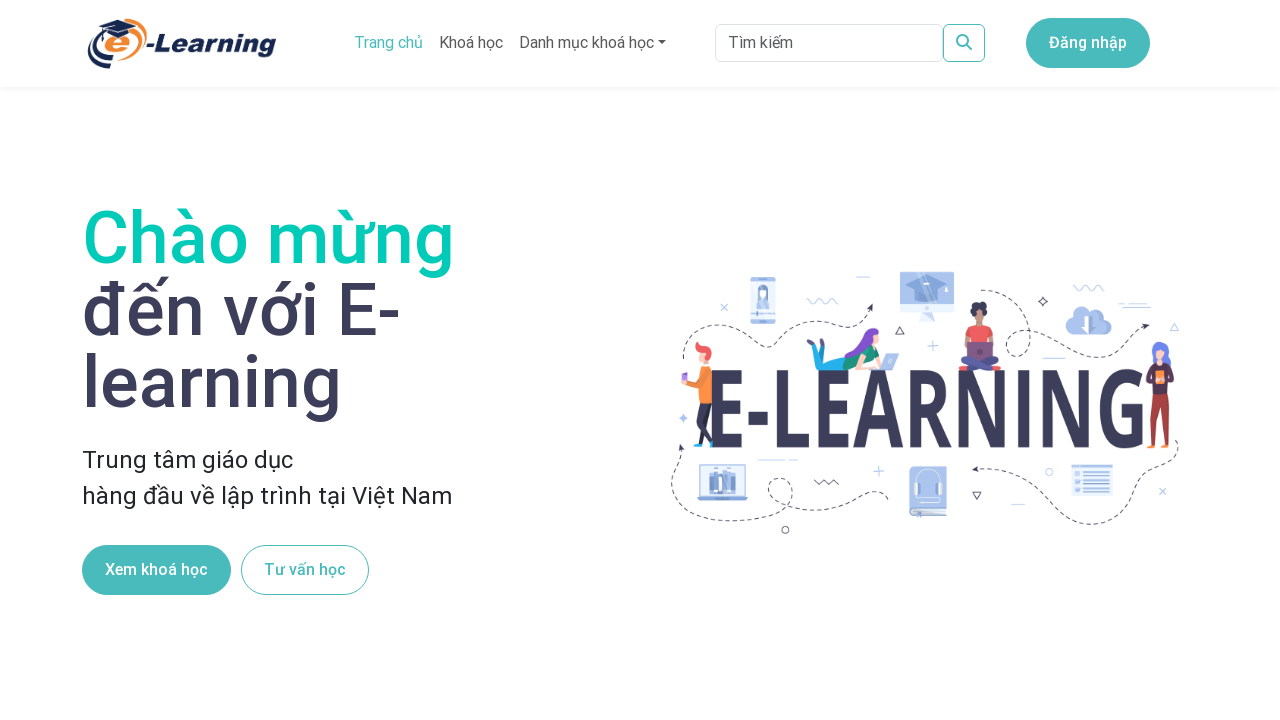

Clicked consultation button at (305, 570) on .button_buttonBg2__7Y8fh
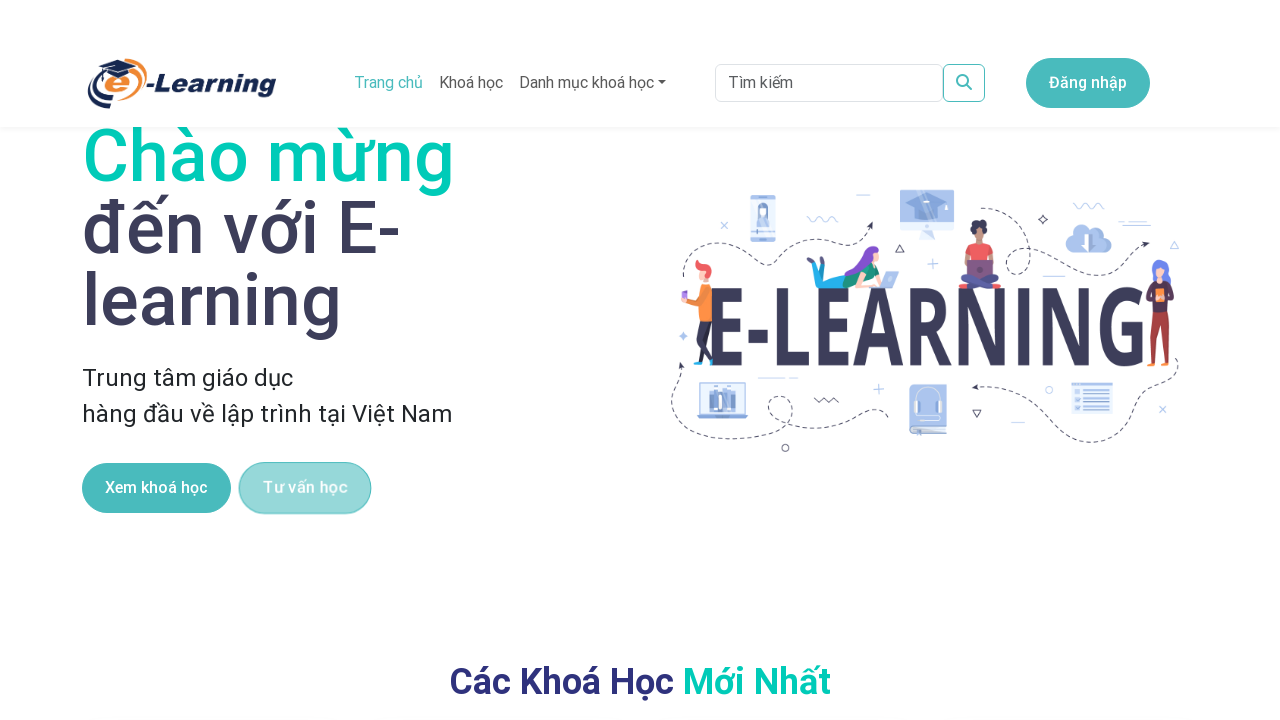

Filled email field with invalid format 'baobao' on #TuVan_email
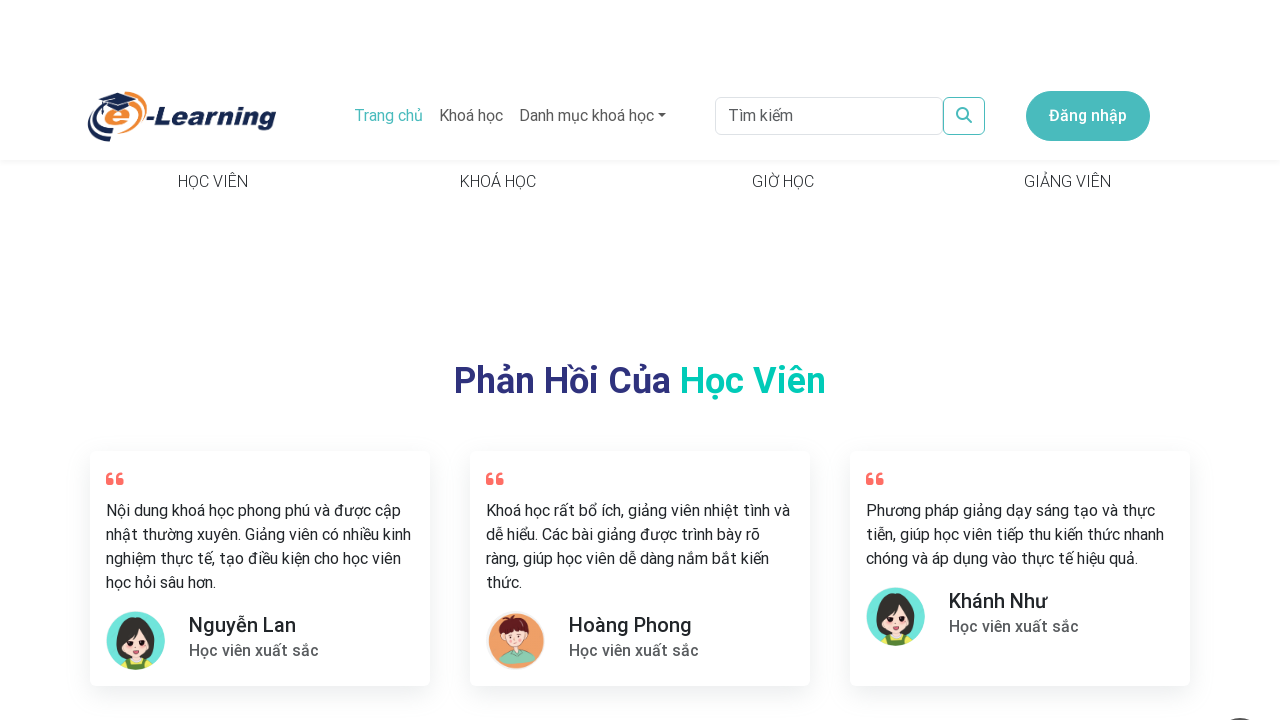

Filled phone field with invalid format '09923' on #TuVan_phone
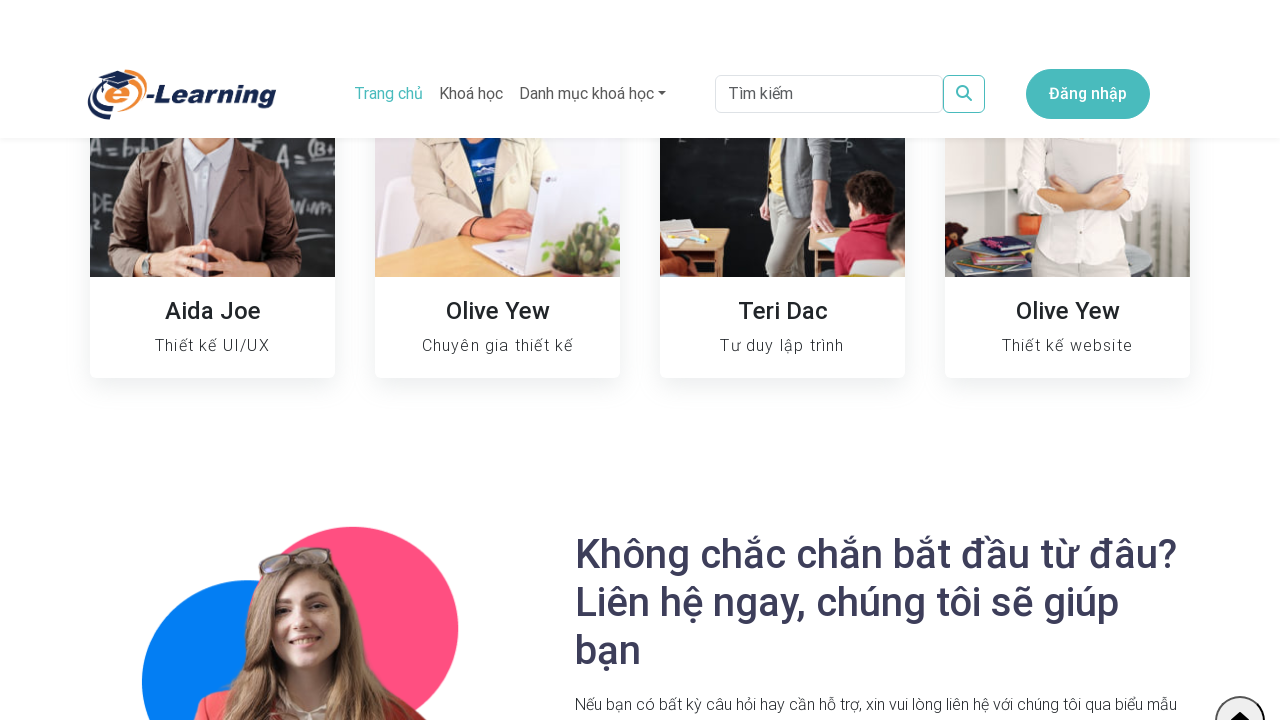

Email validation error message appeared
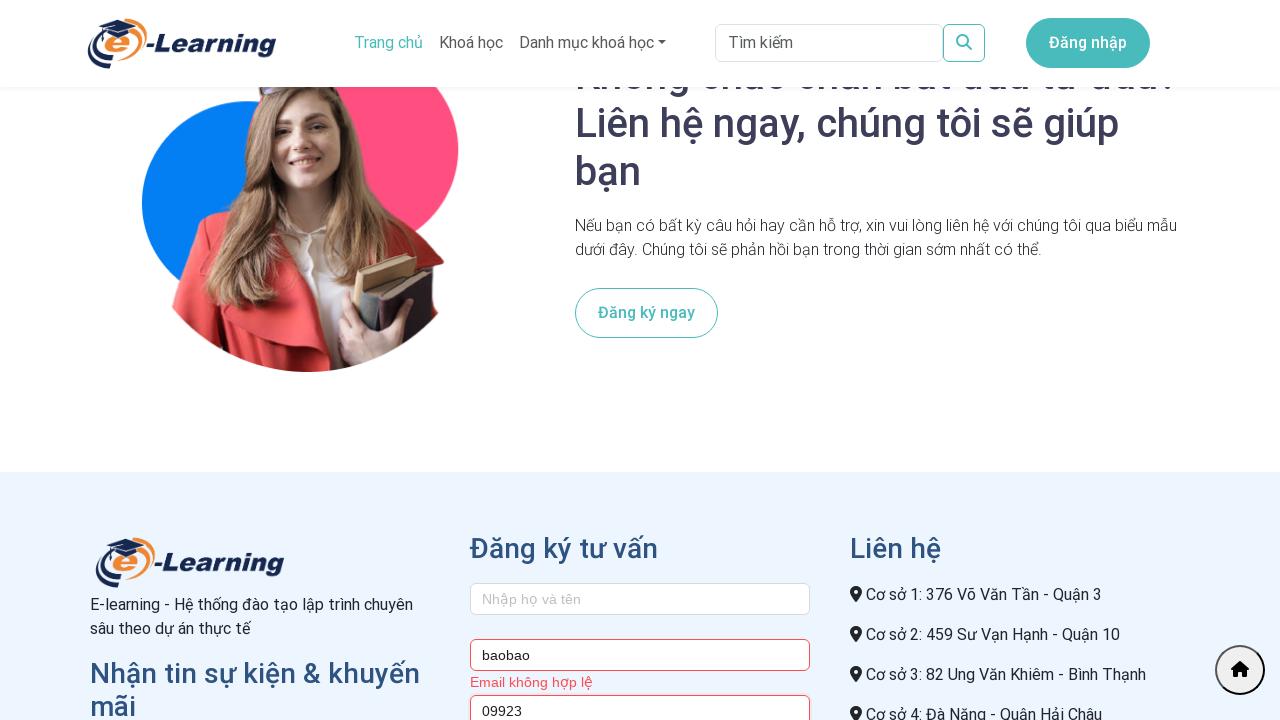

Phone validation error message appeared
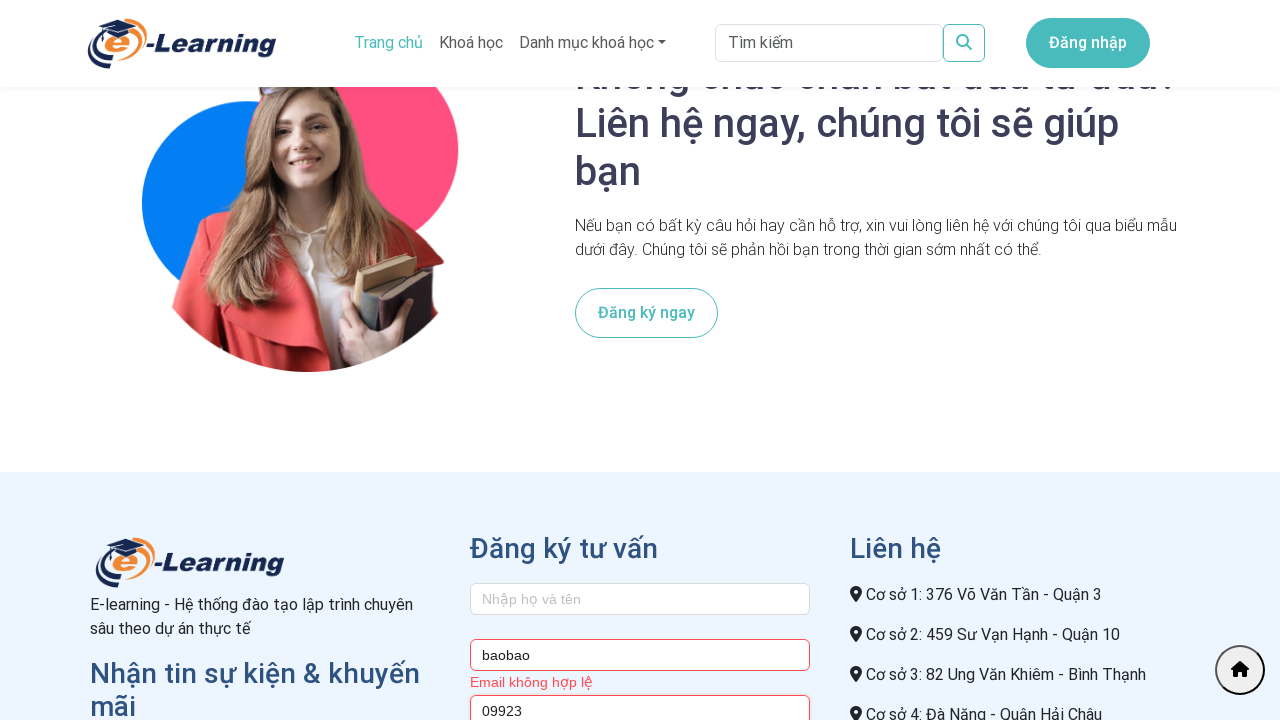

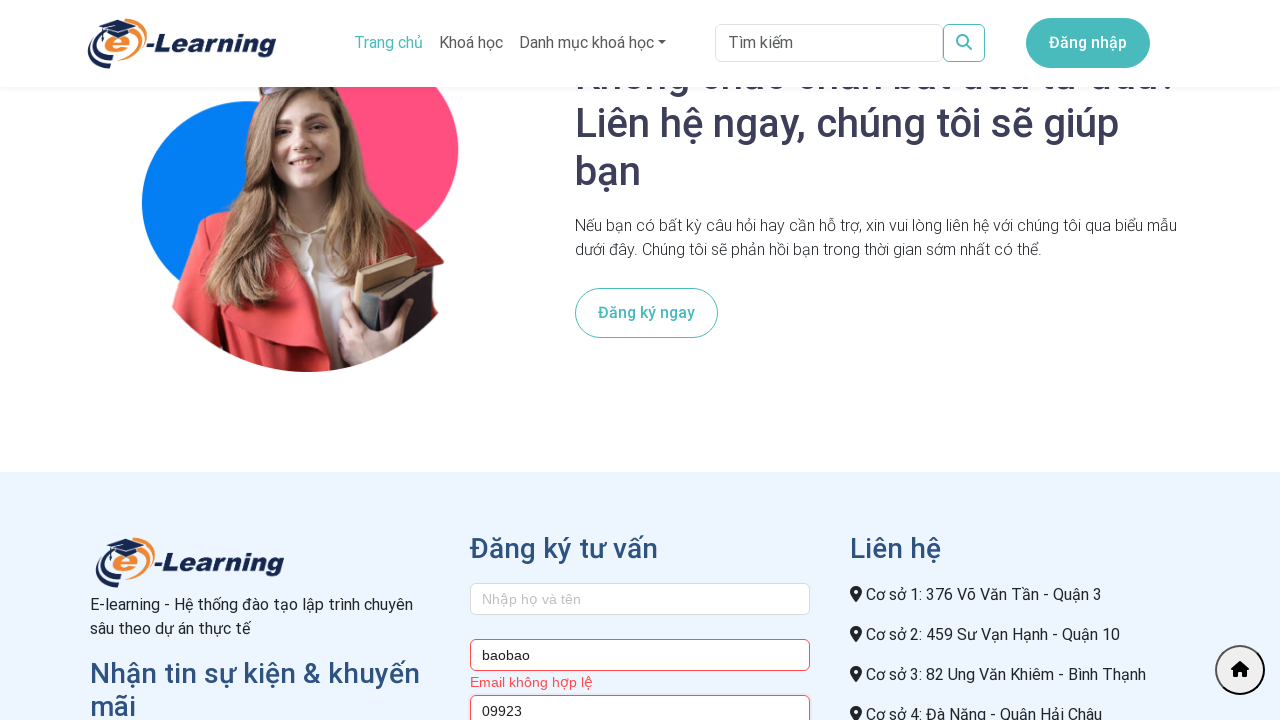